Tests right-click context menu functionality by performing a context click on a button and then clicking the Delete option from the context menu

Starting URL: https://swisnl.github.io/jQuery-contextMenu/demo.html

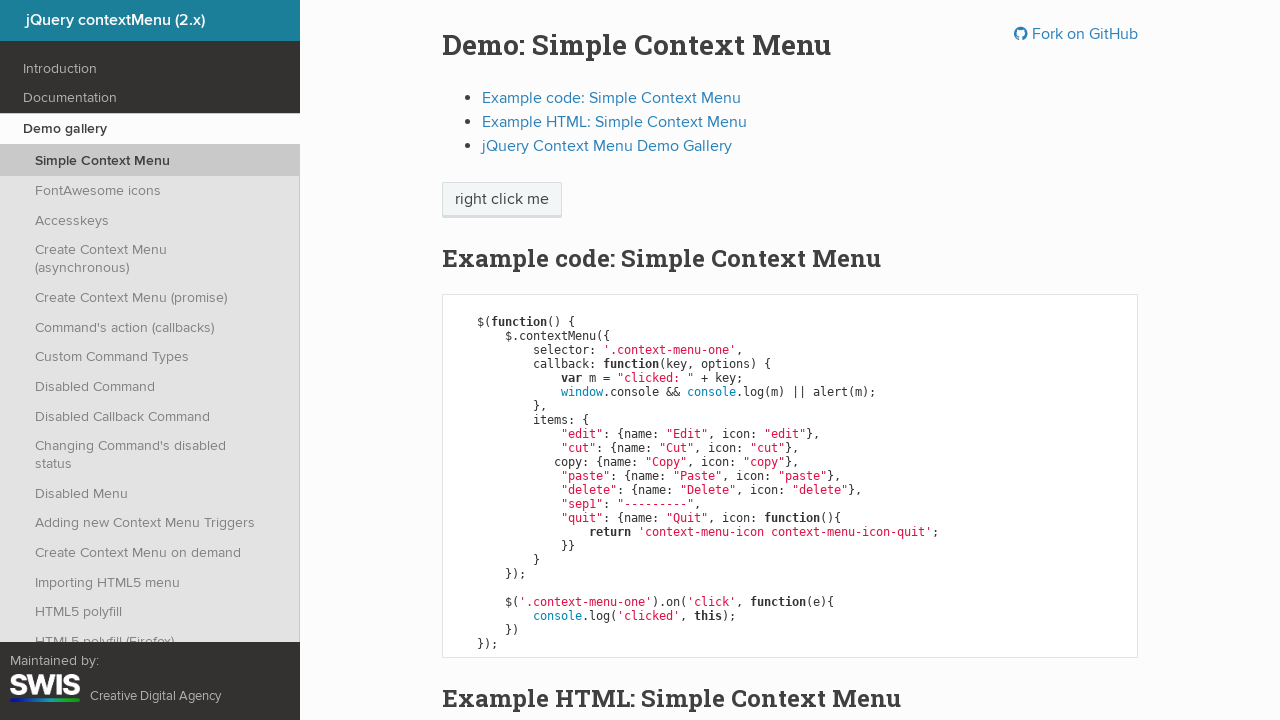

Navigated to jQuery-contextMenu demo page
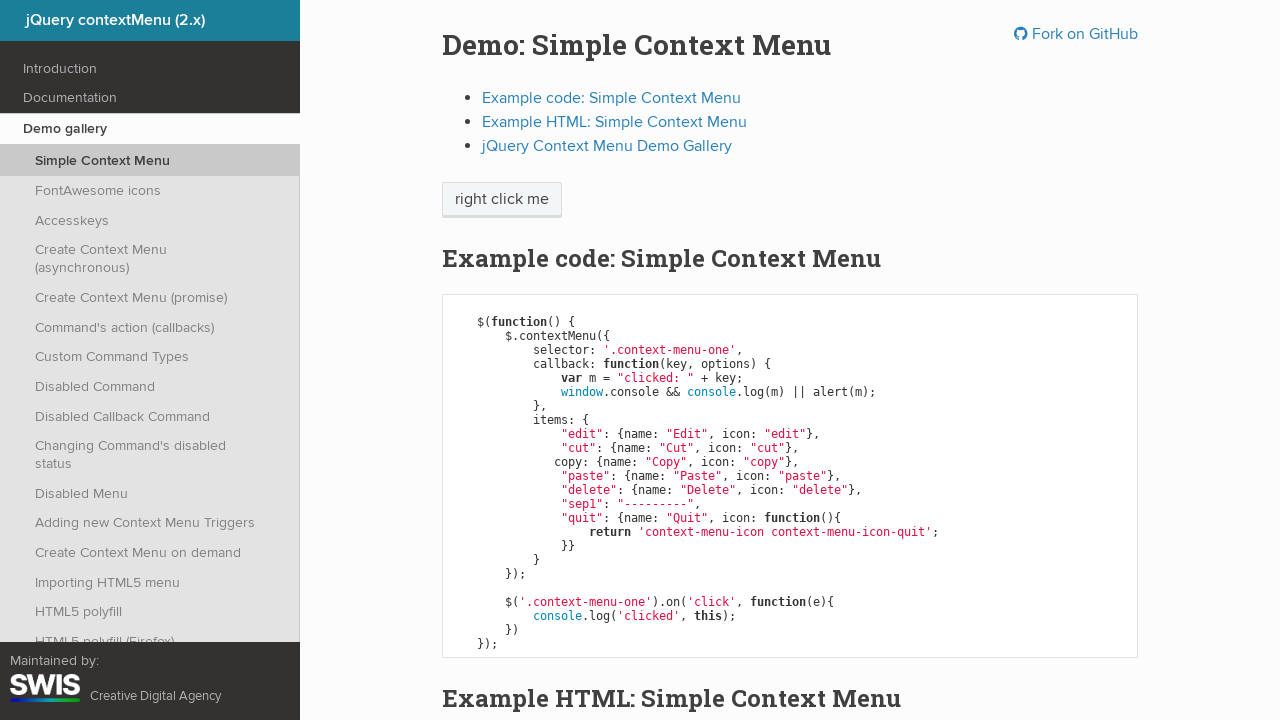

Right-clicked on 'right click me' button to open context menu at (502, 200) on //span[text()='right click me']
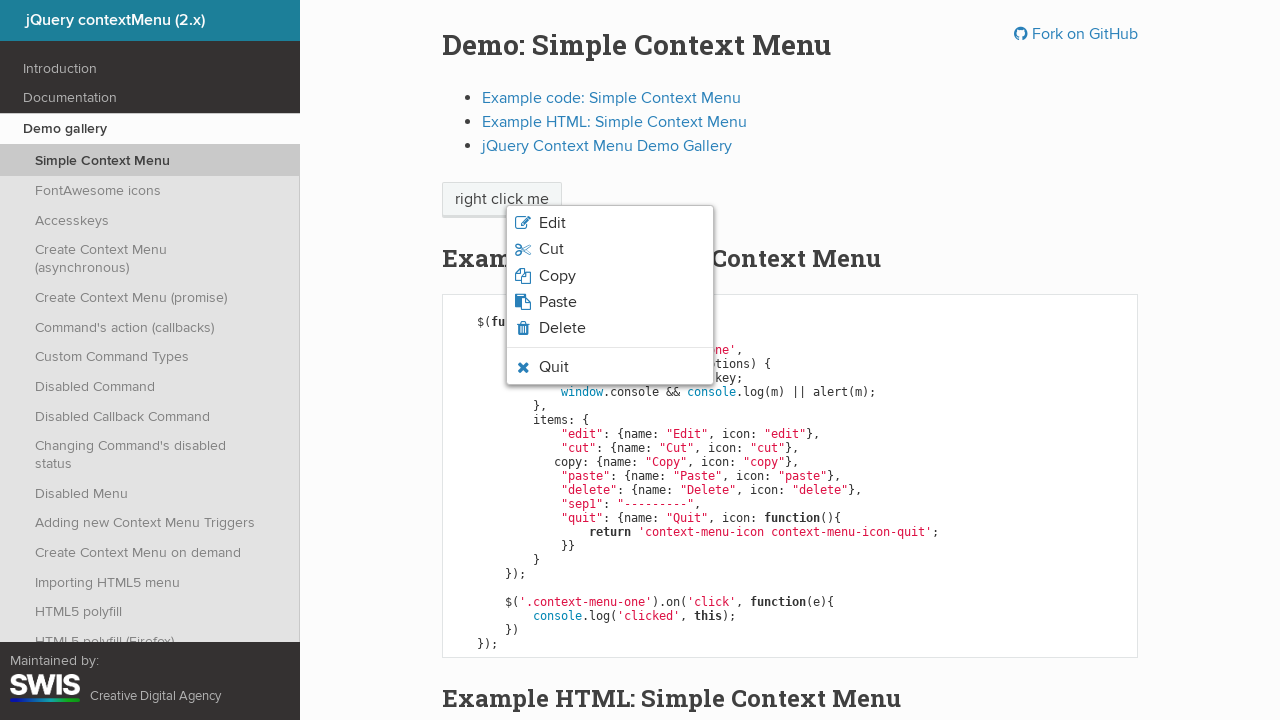

Clicked Delete option from context menu at (562, 328) on xpath=//ul[contains(@class, 'context-menu-list')]//span[text()='Delete']
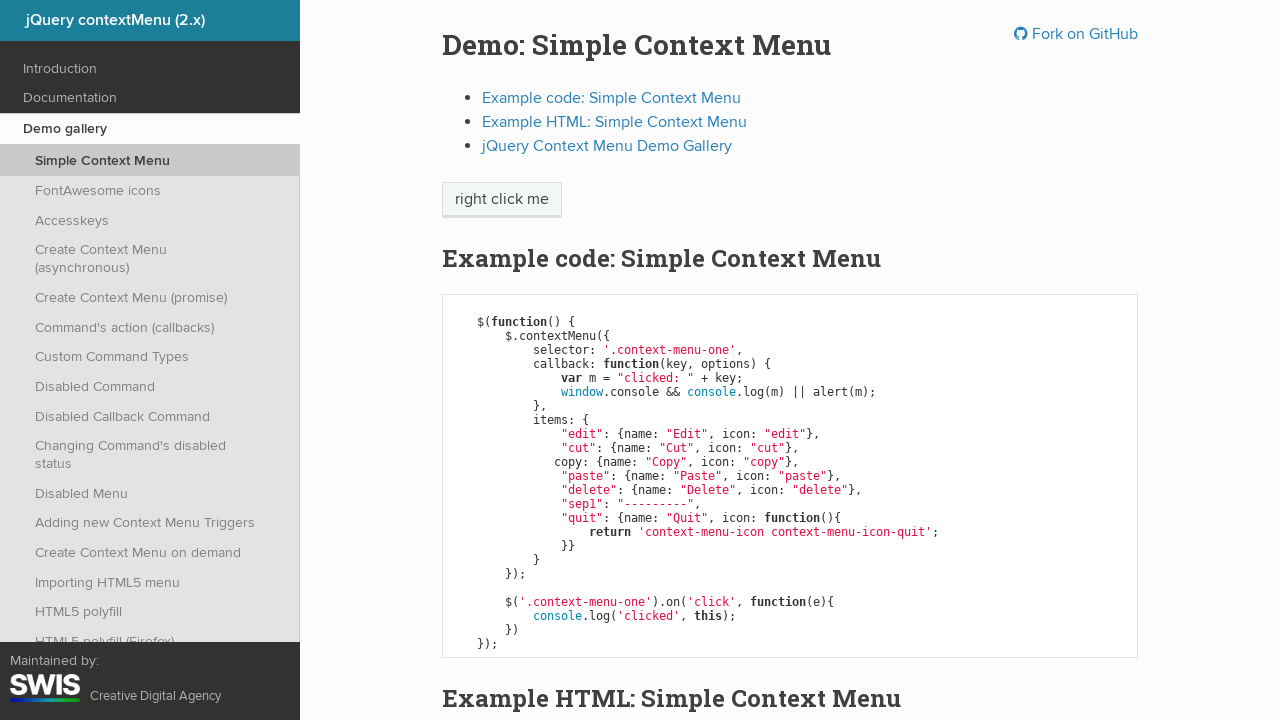

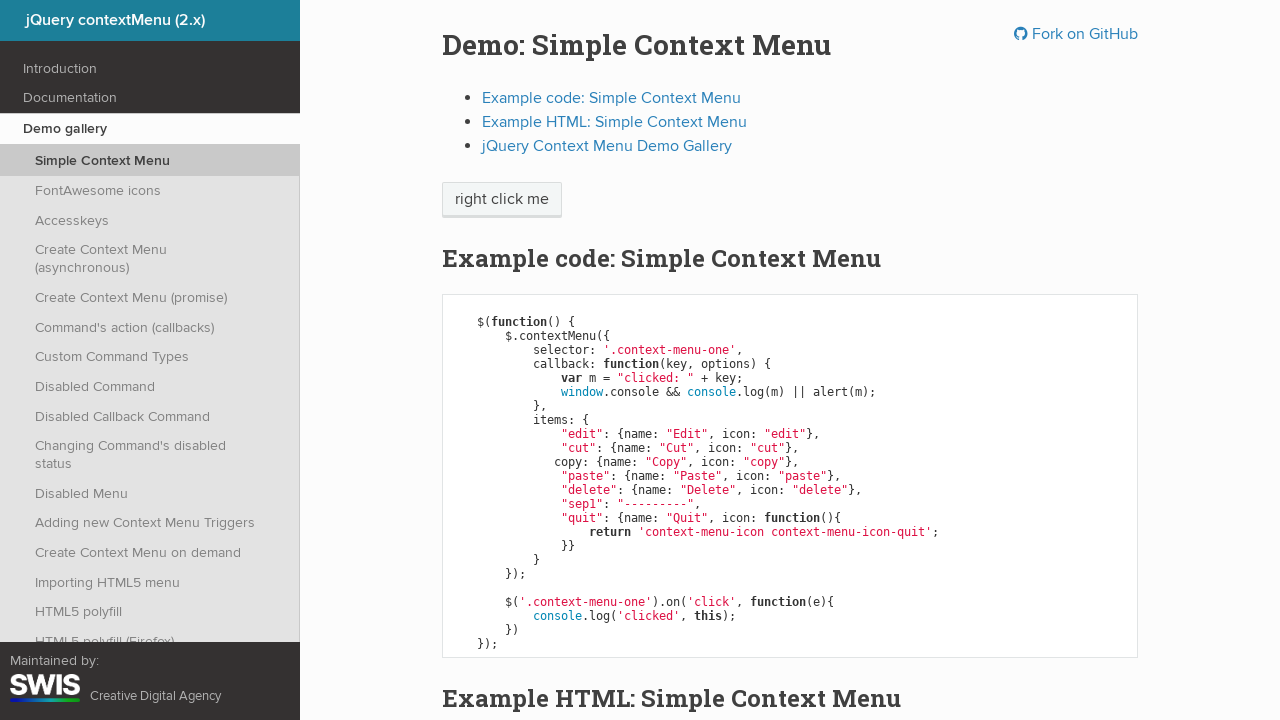